Tests Infinite Scroll functionality by scrolling down multiple times and verifying new content loads

Starting URL: https://the-internet.herokuapp.com/

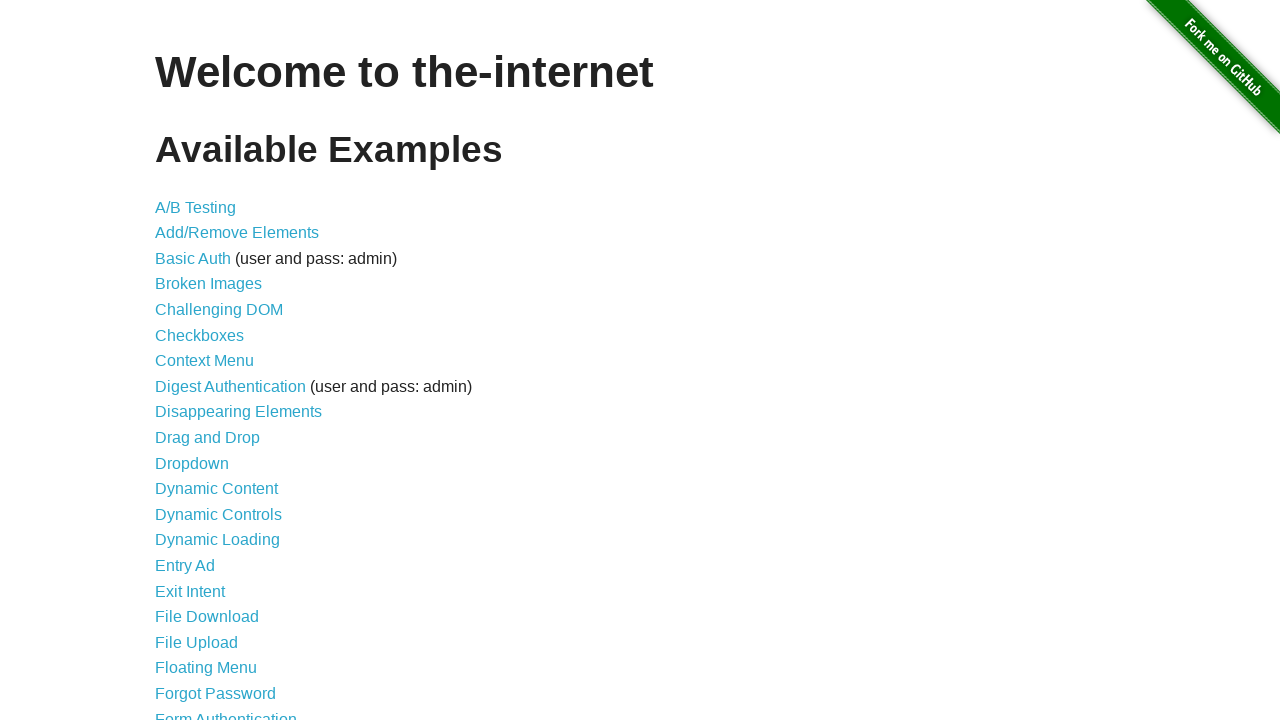

Clicked on Infinite Scroll link at (201, 360) on internal:role=link[name="Infinite Scroll"i]
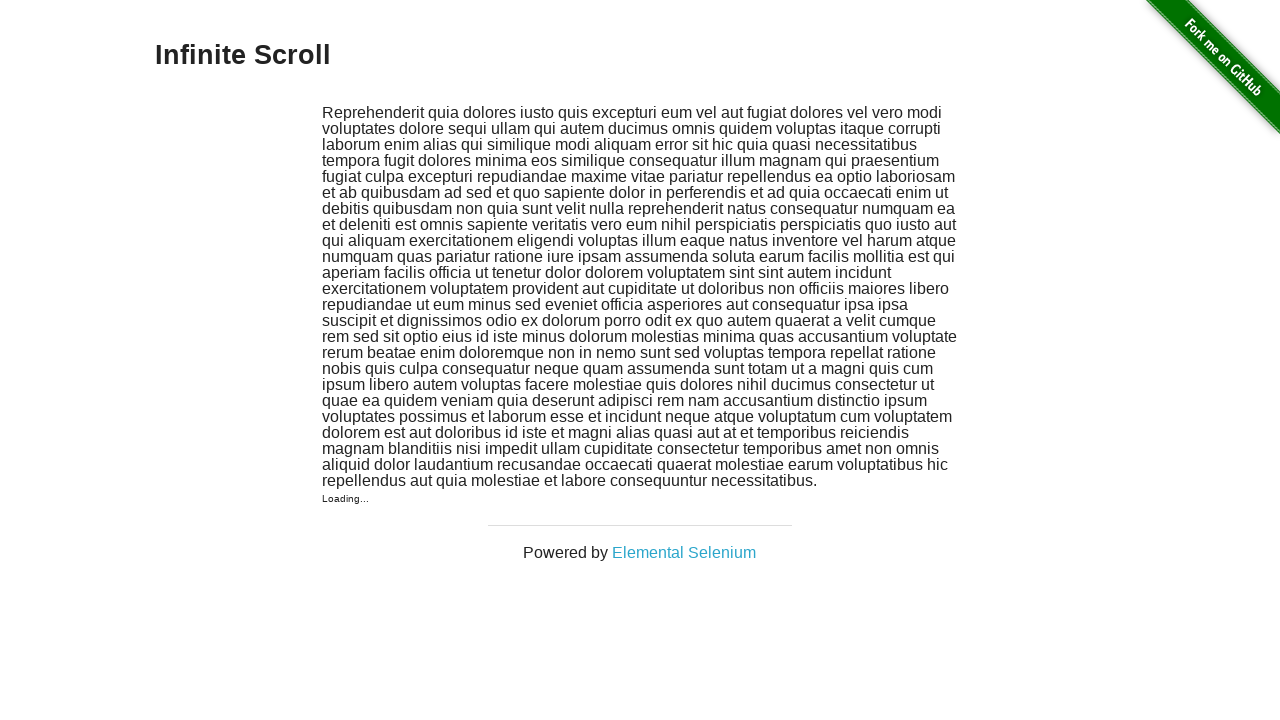

Scrolled down by one viewport height (iteration 1/10)
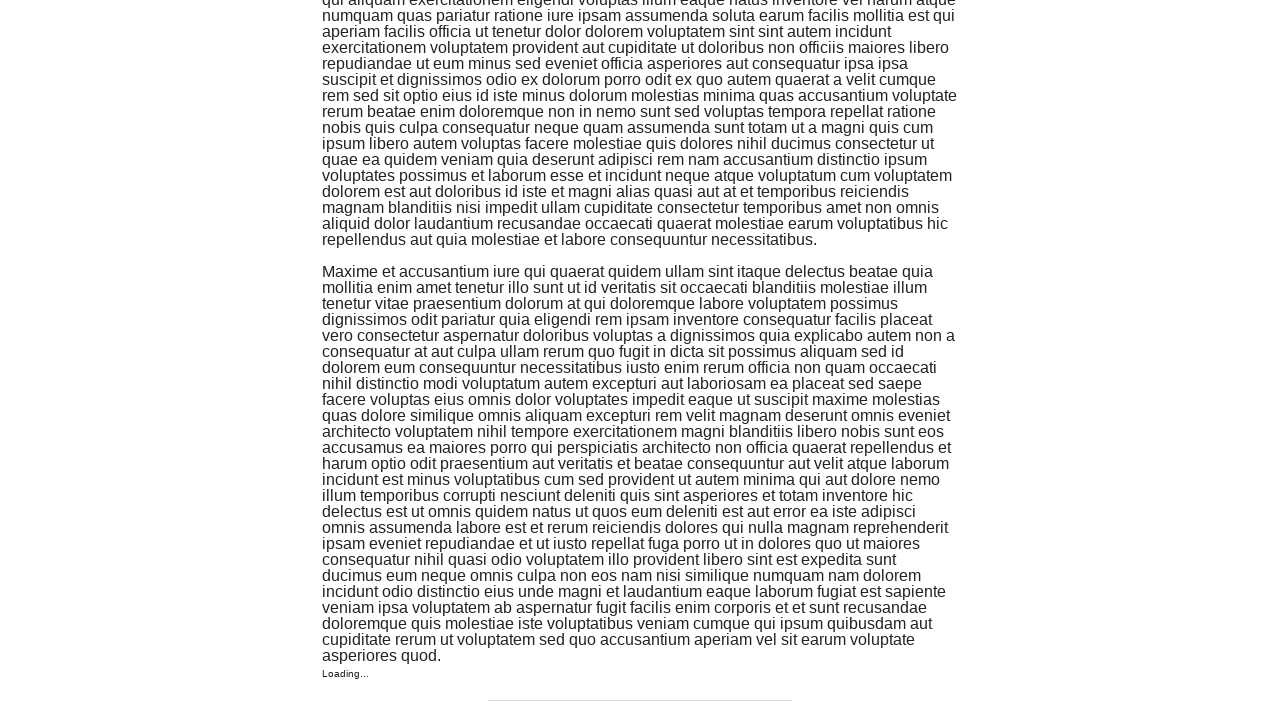

Waited 1 second for new content to load
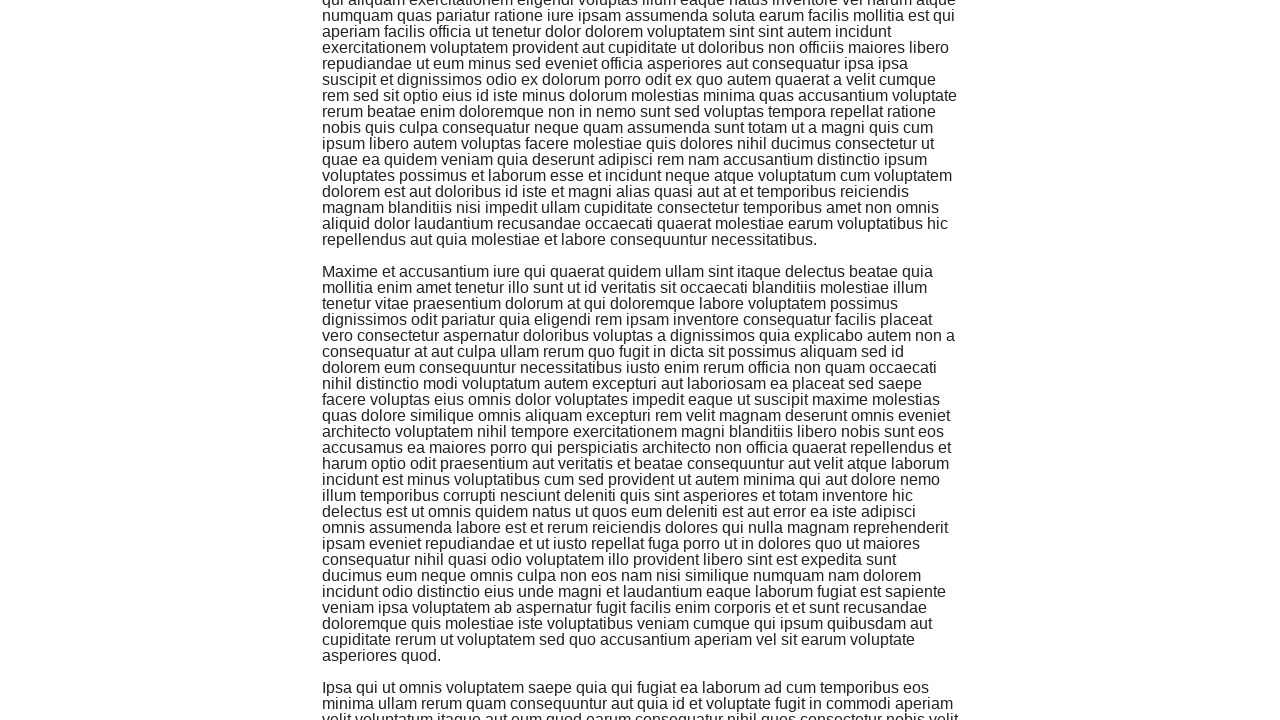

Scrolled down by one viewport height (iteration 2/10)
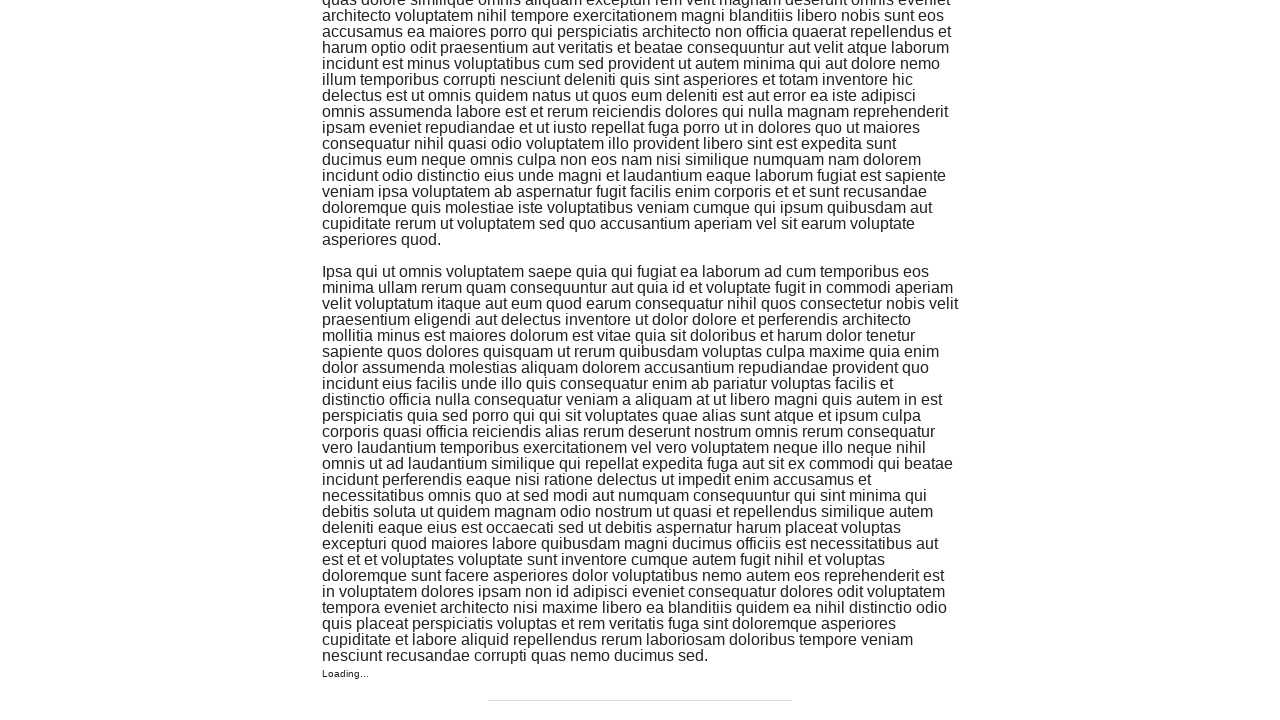

Waited 1 second for new content to load
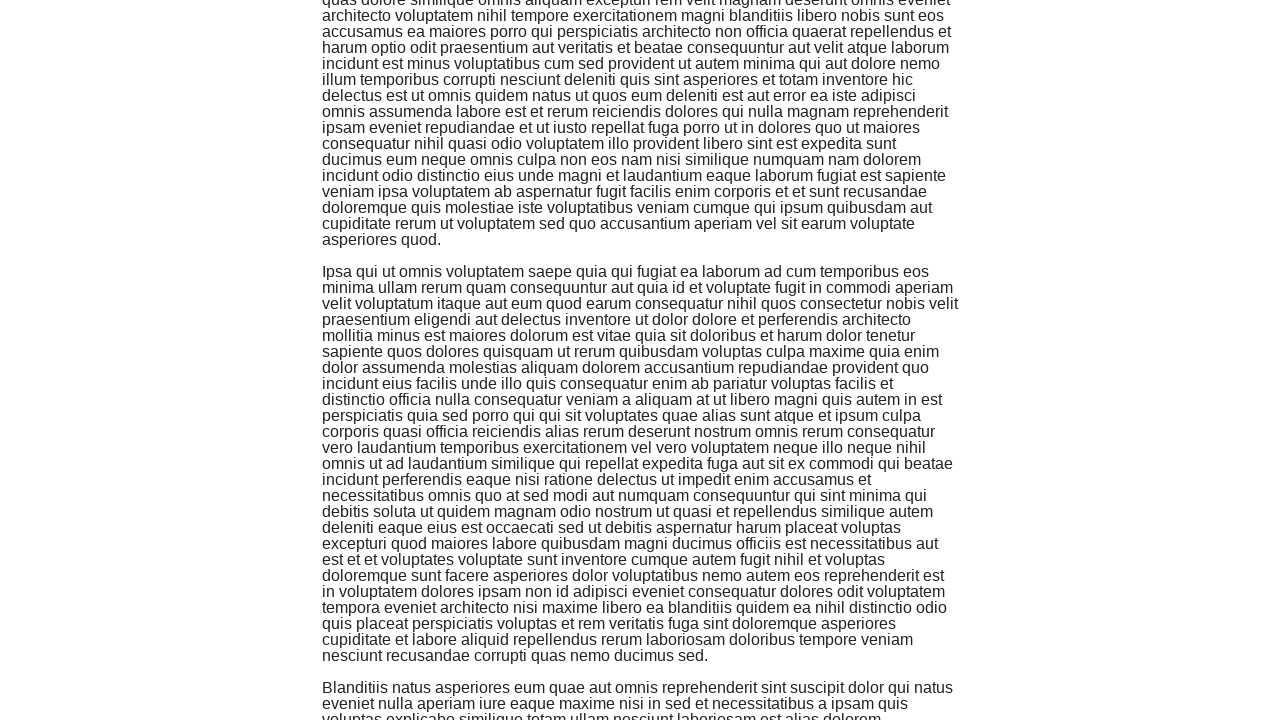

Scrolled down by one viewport height (iteration 3/10)
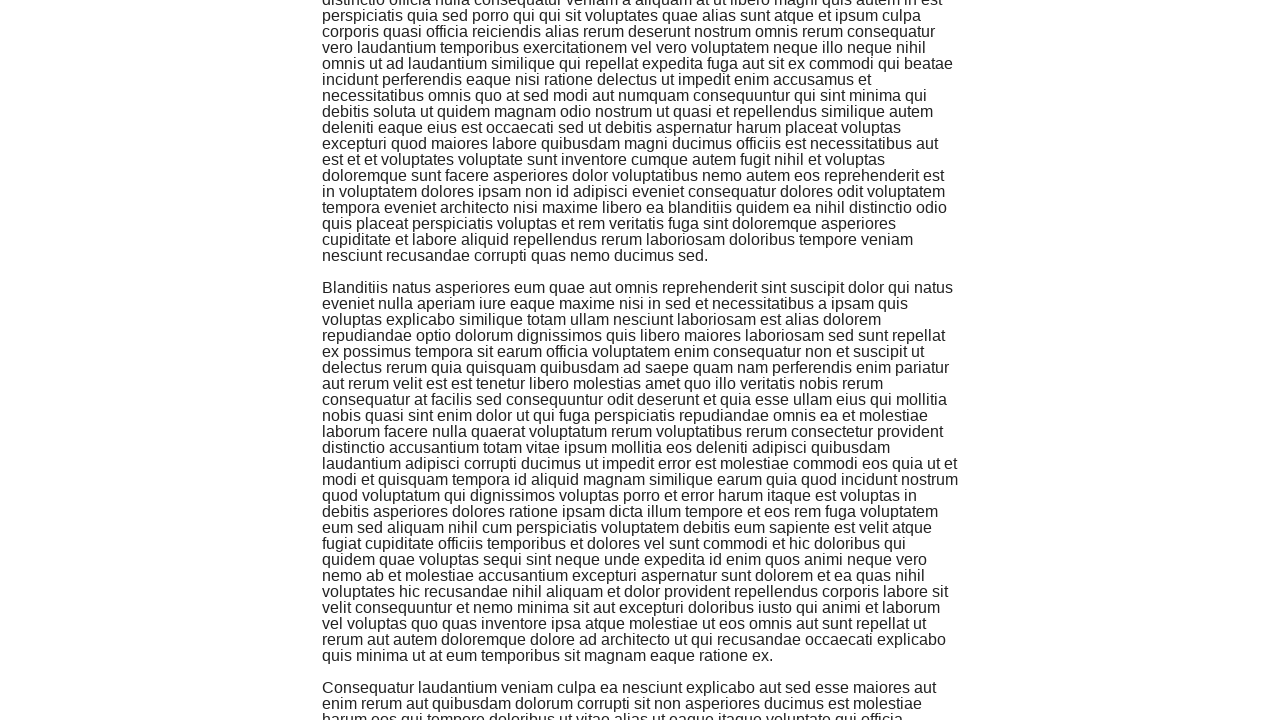

Waited 1 second for new content to load
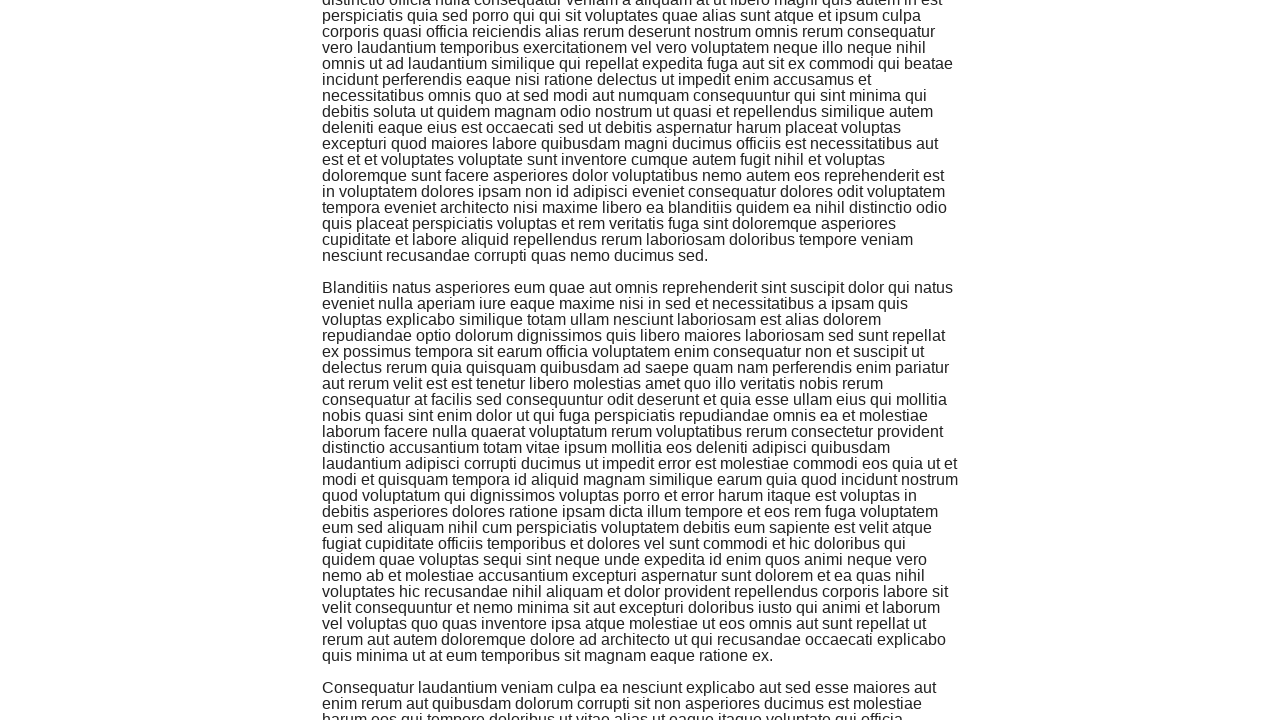

Scrolled down by one viewport height (iteration 4/10)
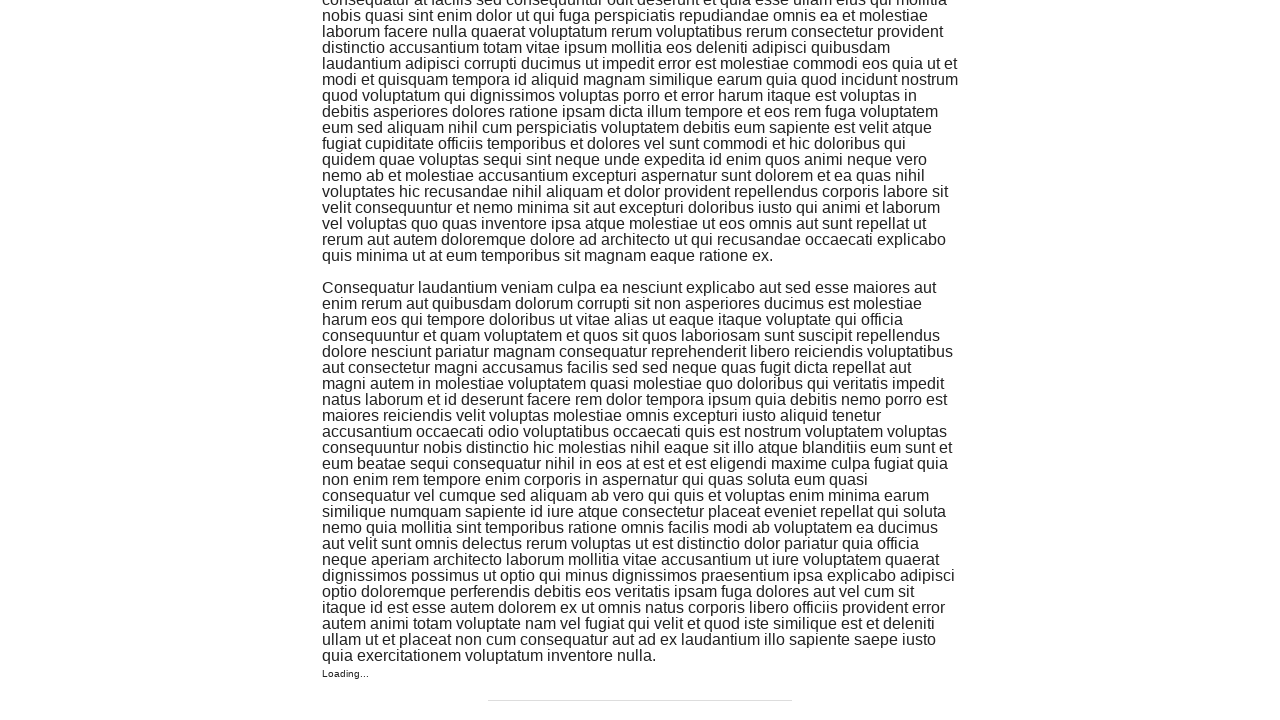

Waited 1 second for new content to load
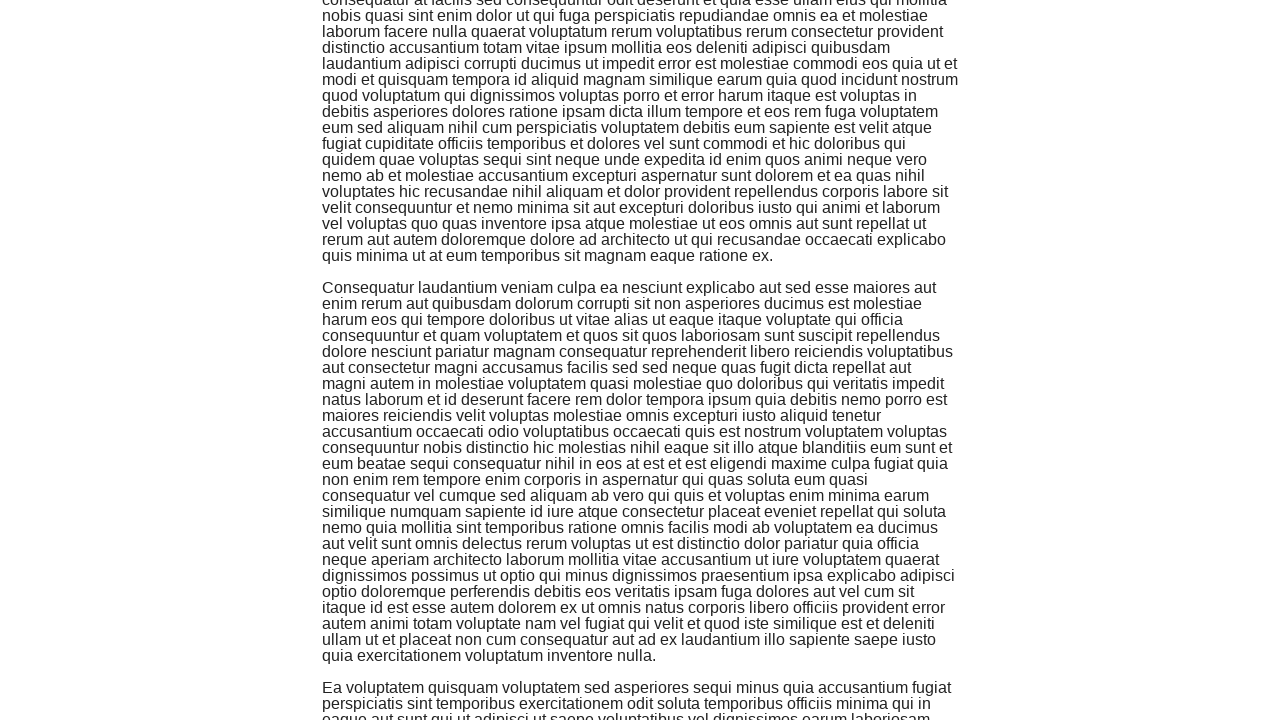

Scrolled down by one viewport height (iteration 5/10)
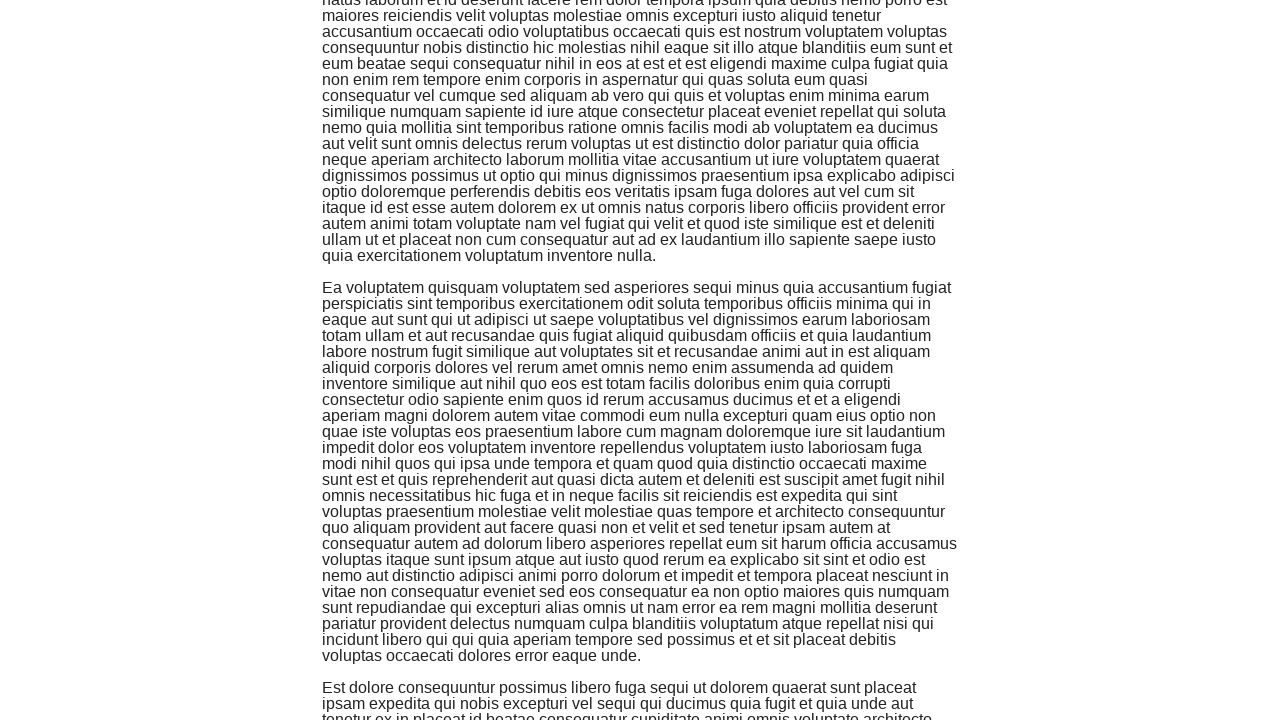

Waited 1 second for new content to load
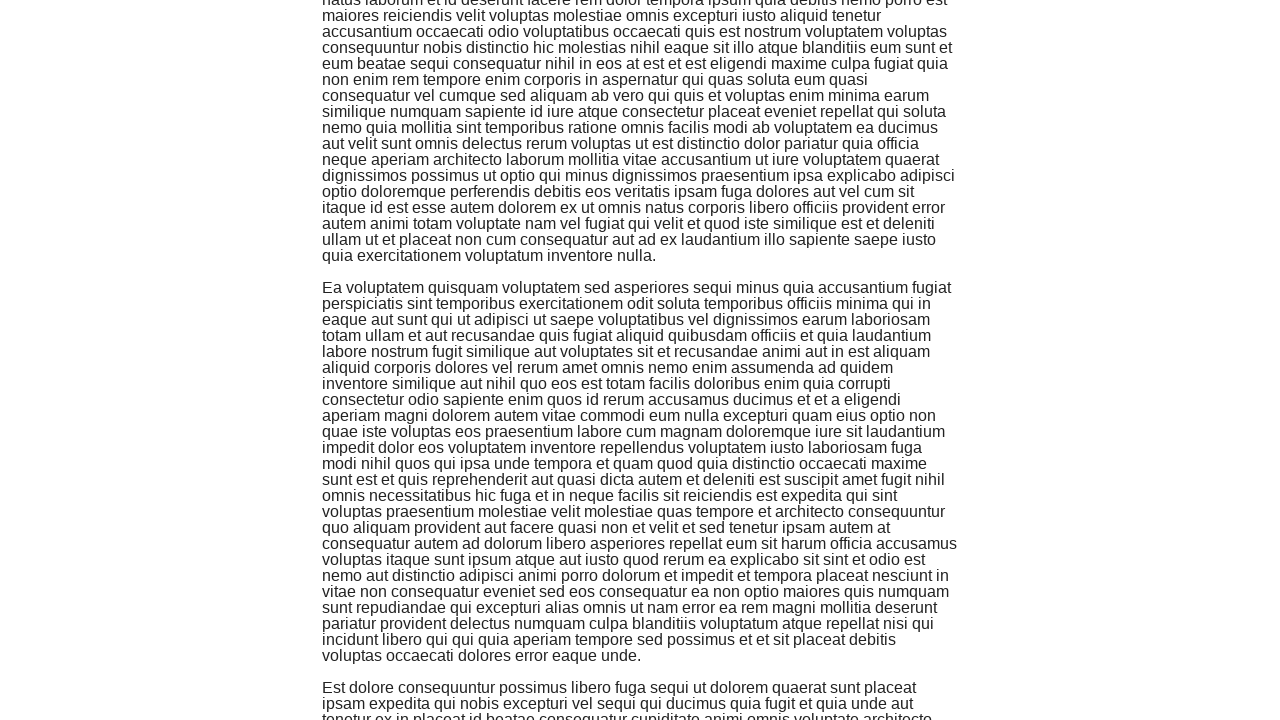

Scrolled down by one viewport height (iteration 6/10)
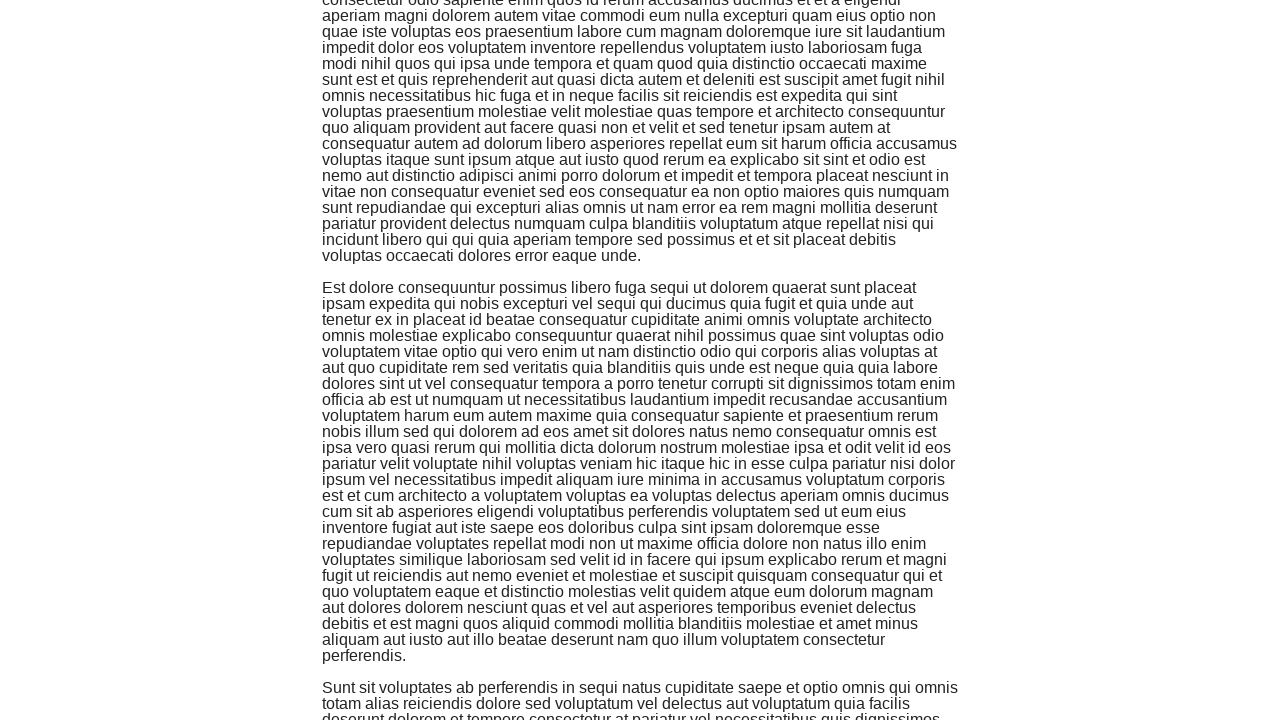

Waited 1 second for new content to load
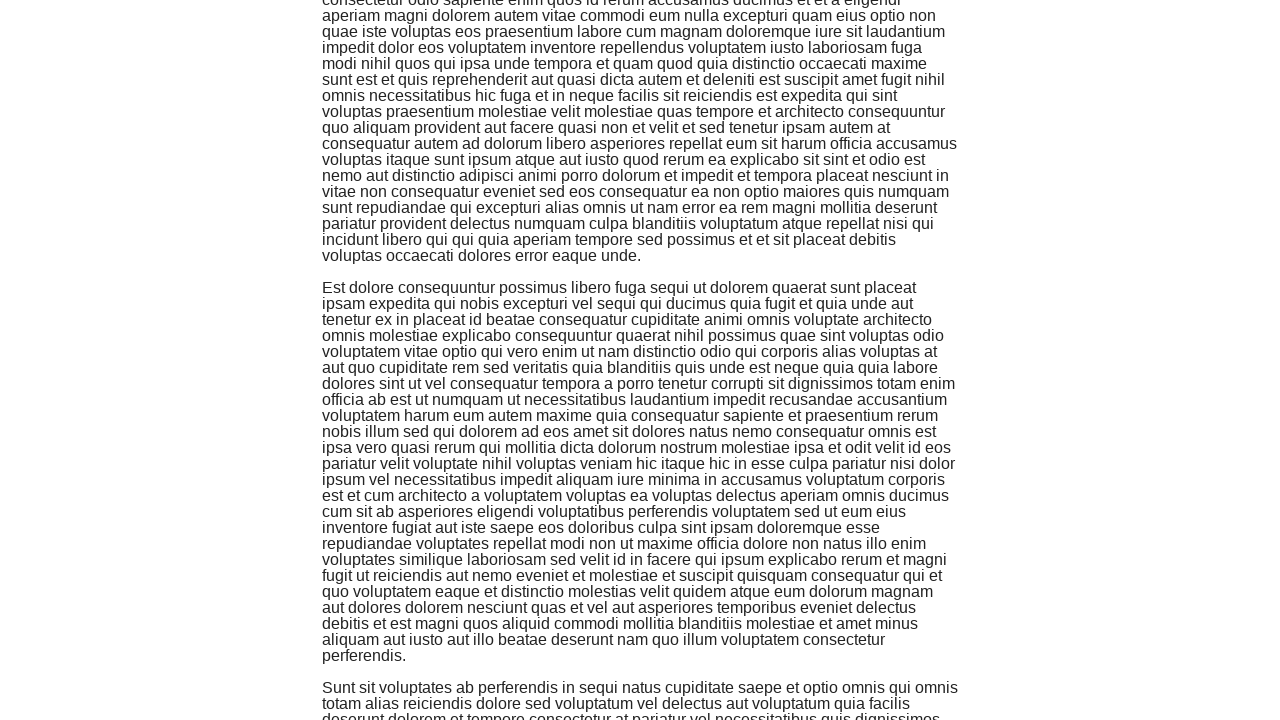

Scrolled down by one viewport height (iteration 7/10)
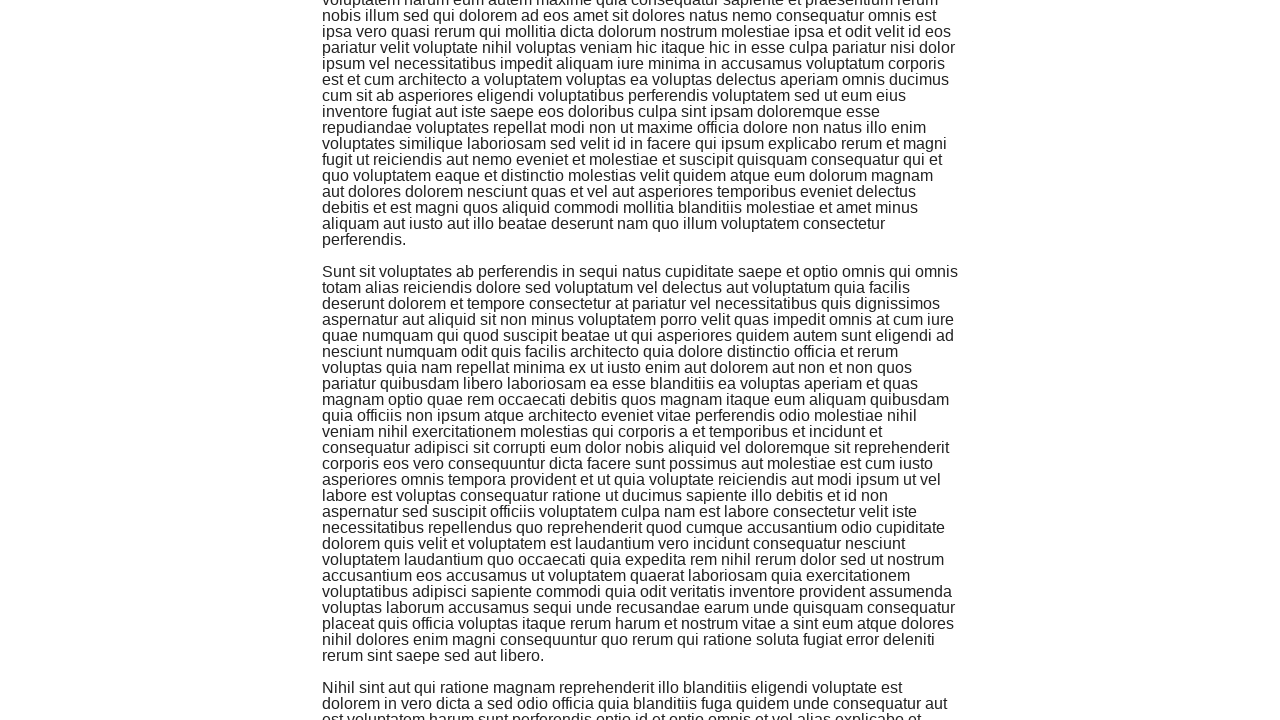

Waited 1 second for new content to load
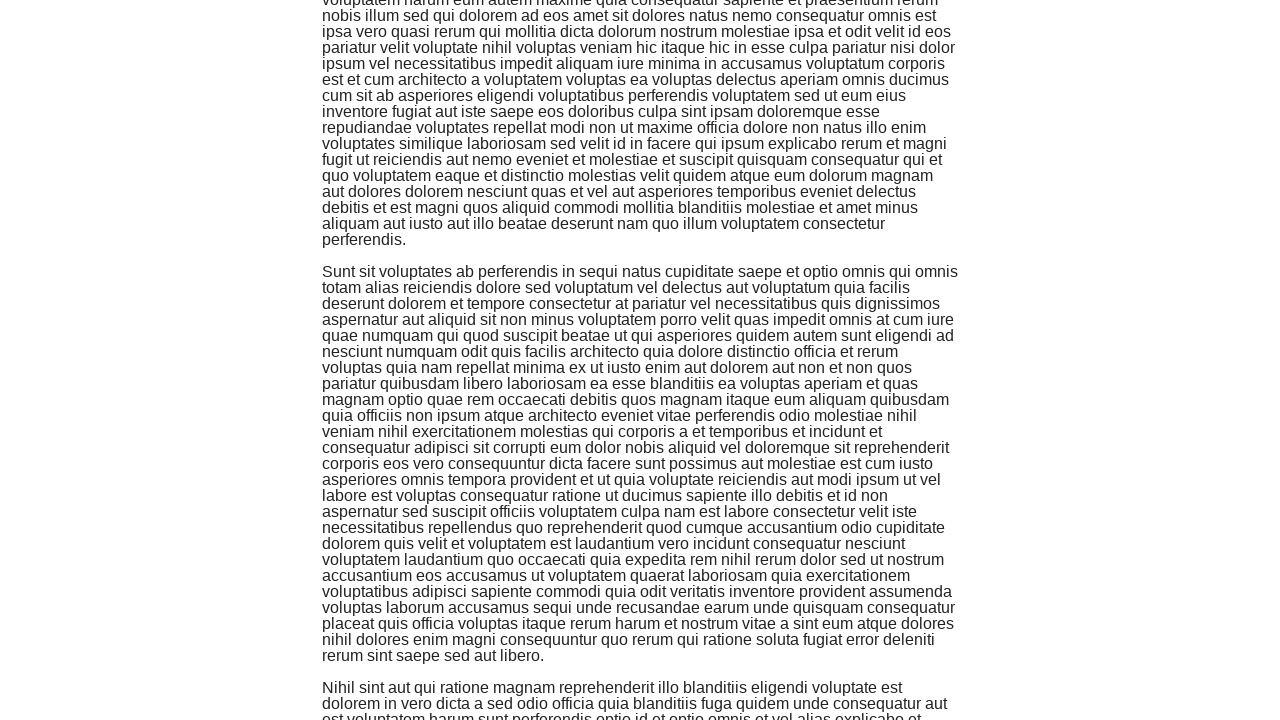

Scrolled down by one viewport height (iteration 8/10)
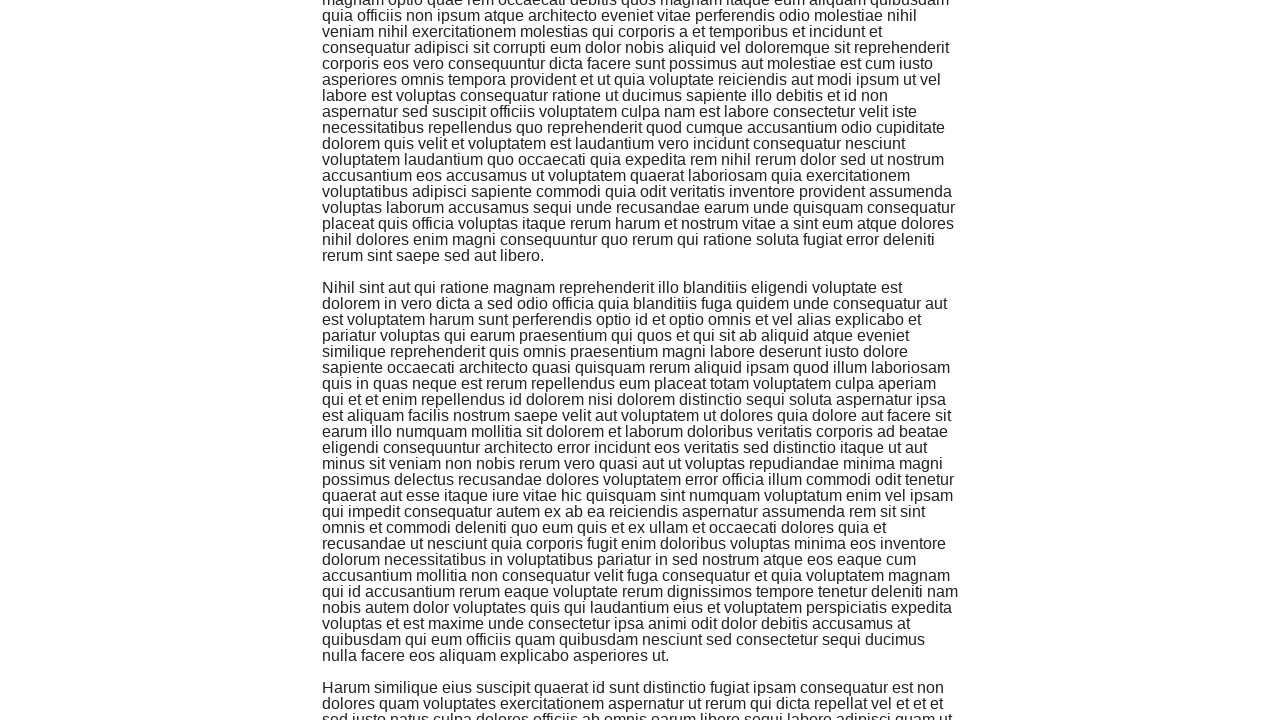

Waited 1 second for new content to load
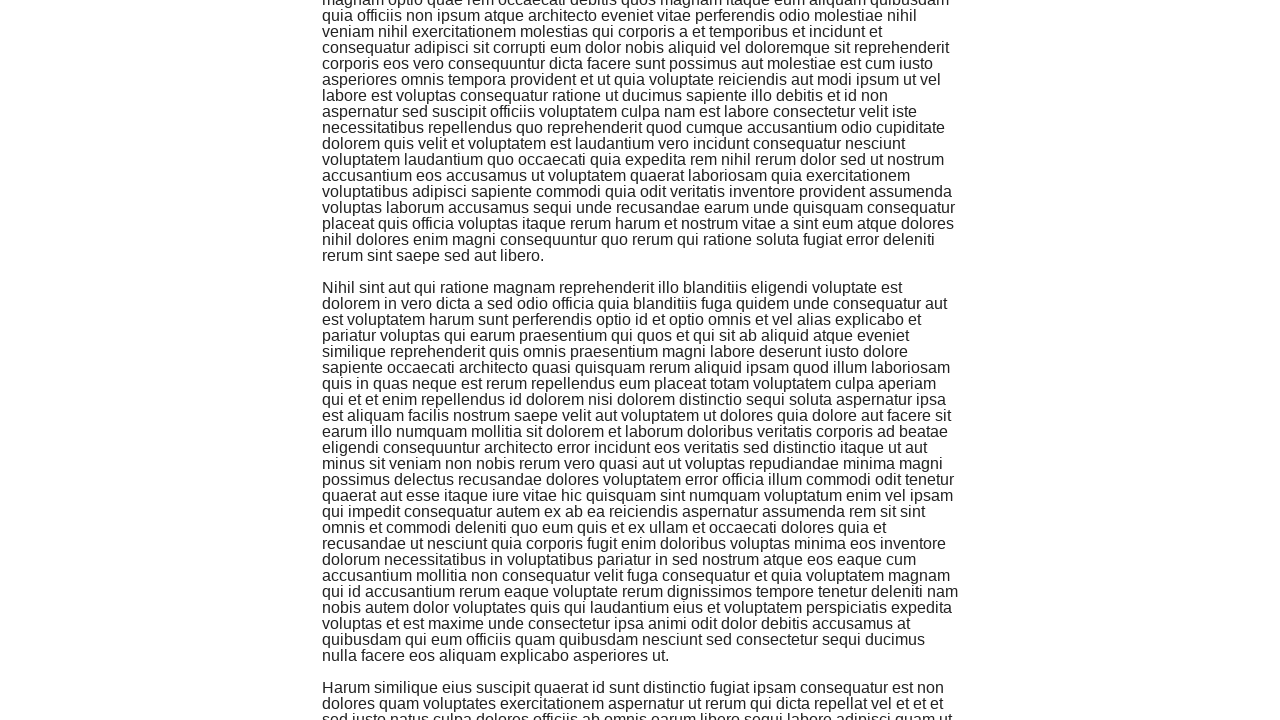

Scrolled down by one viewport height (iteration 9/10)
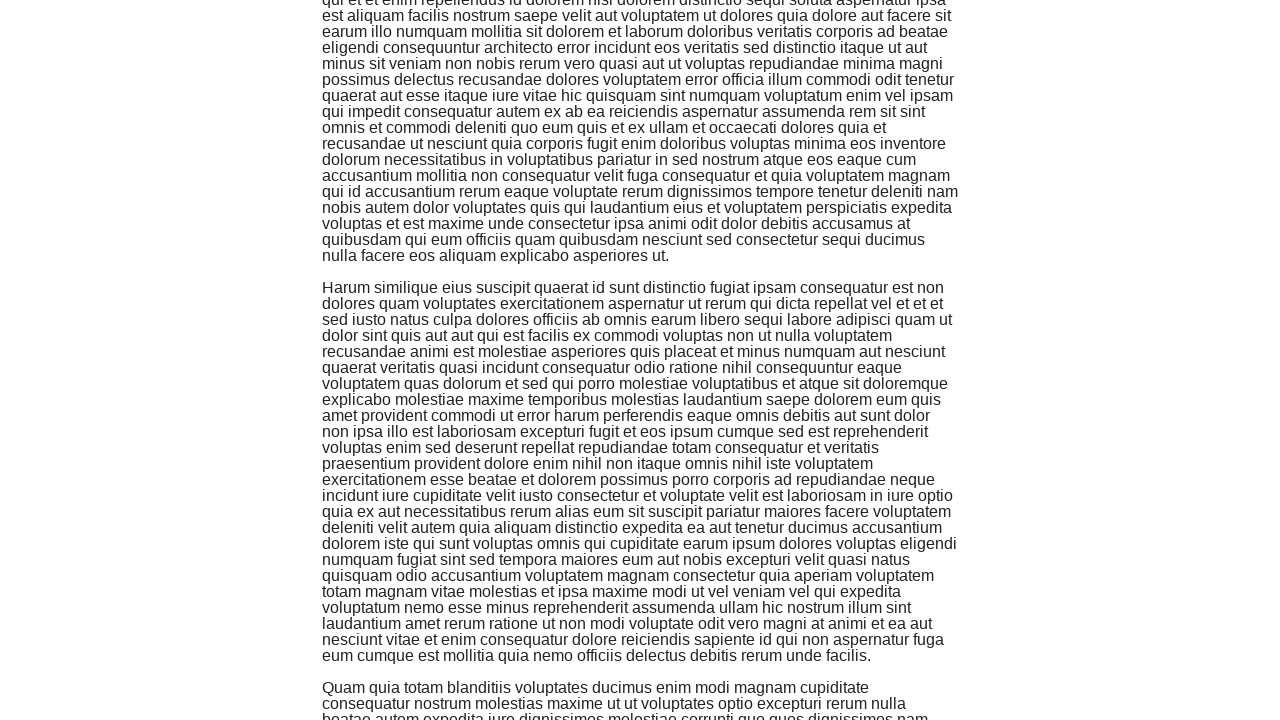

Waited 1 second for new content to load
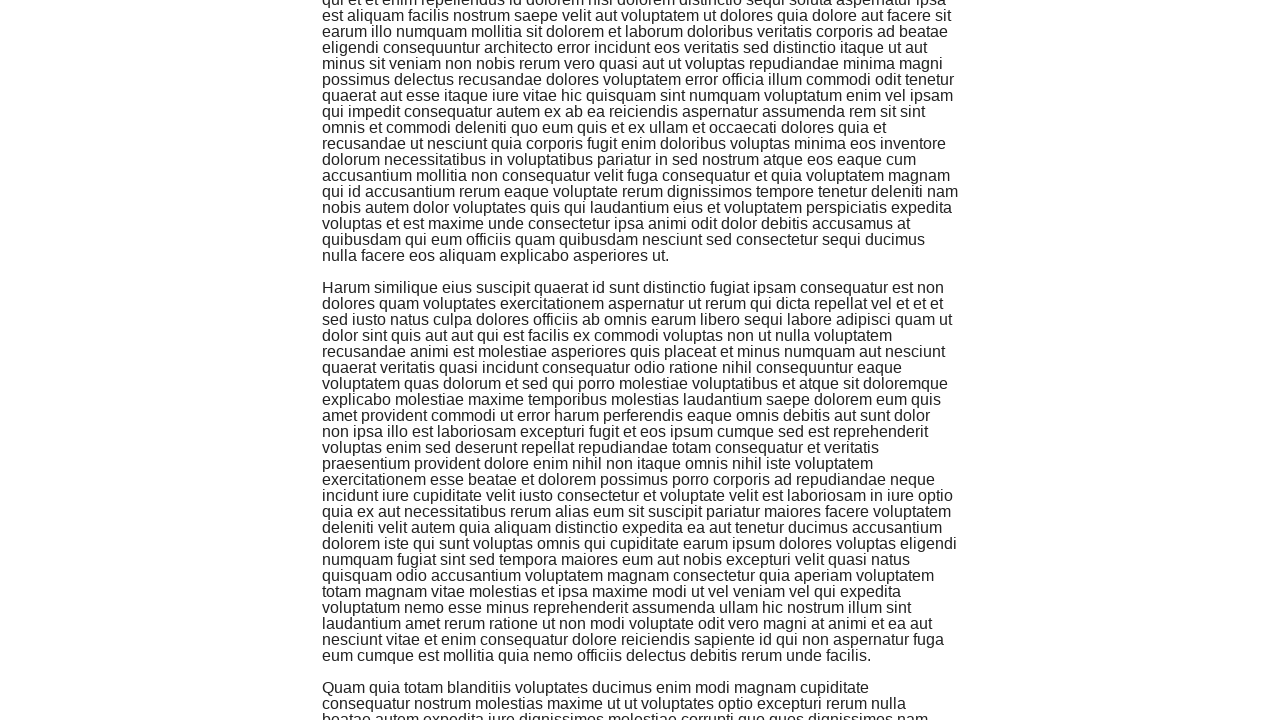

Scrolled down by one viewport height (iteration 10/10)
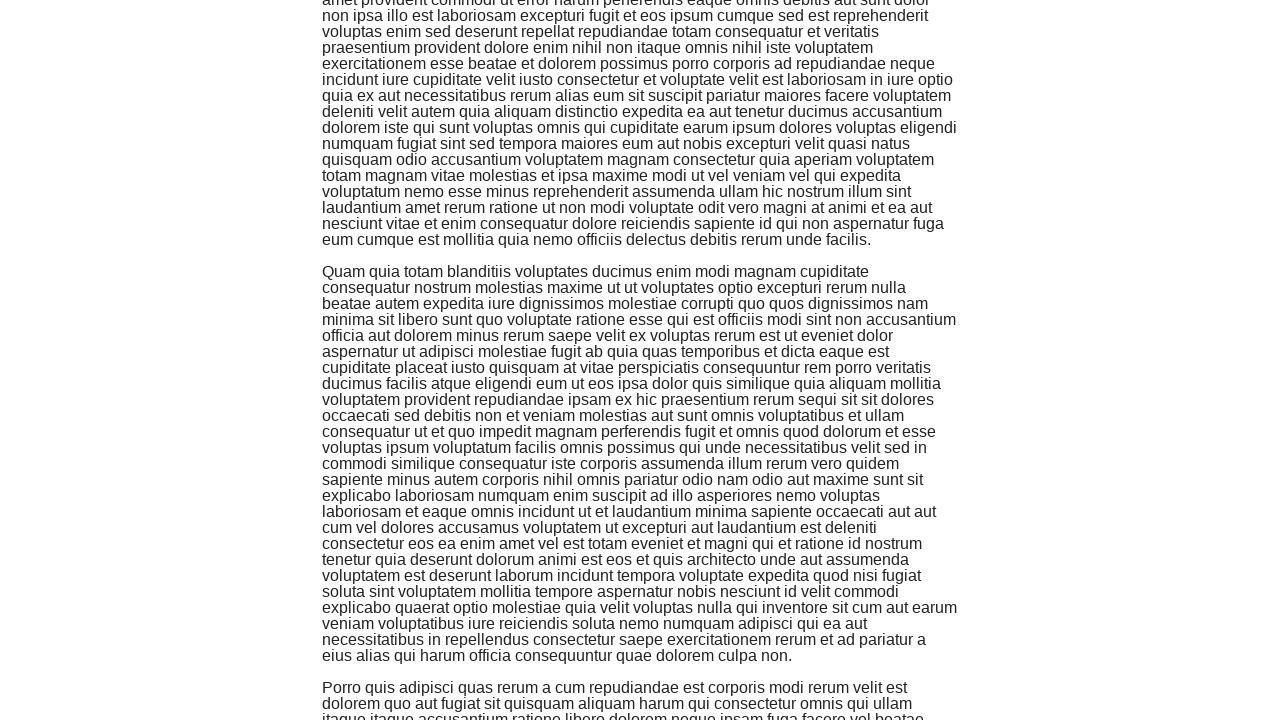

Waited 1 second for new content to load
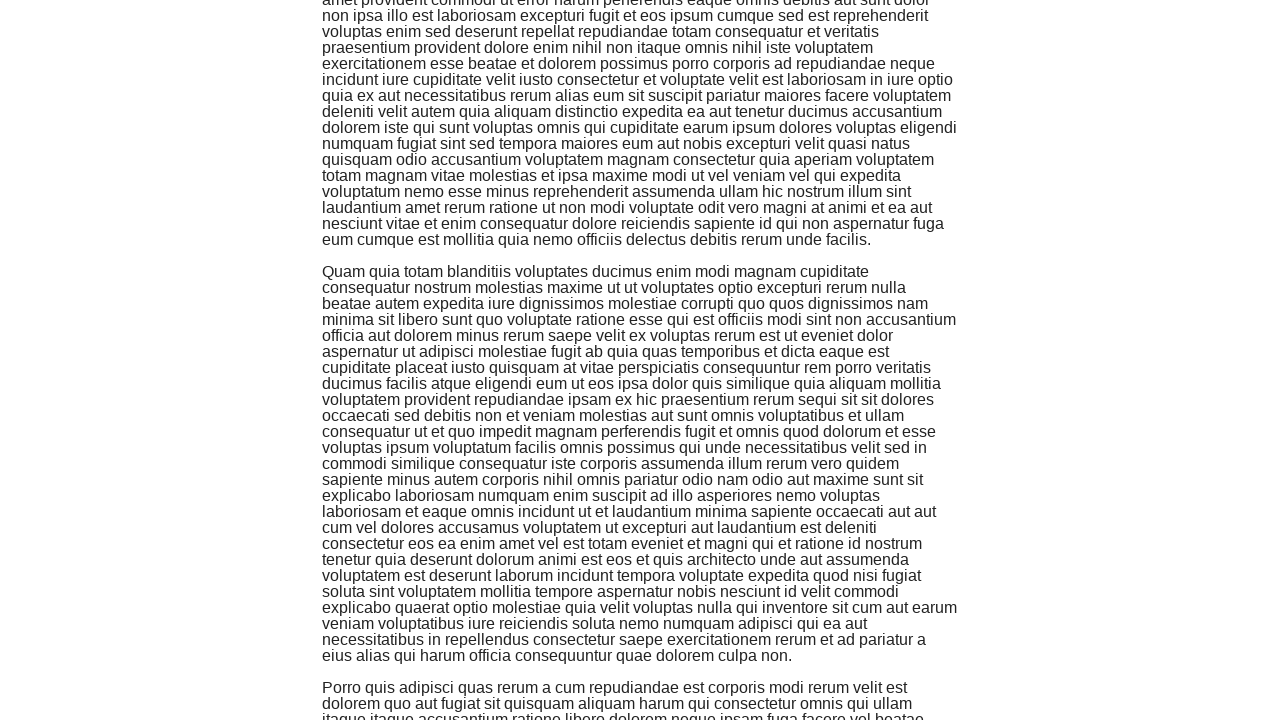

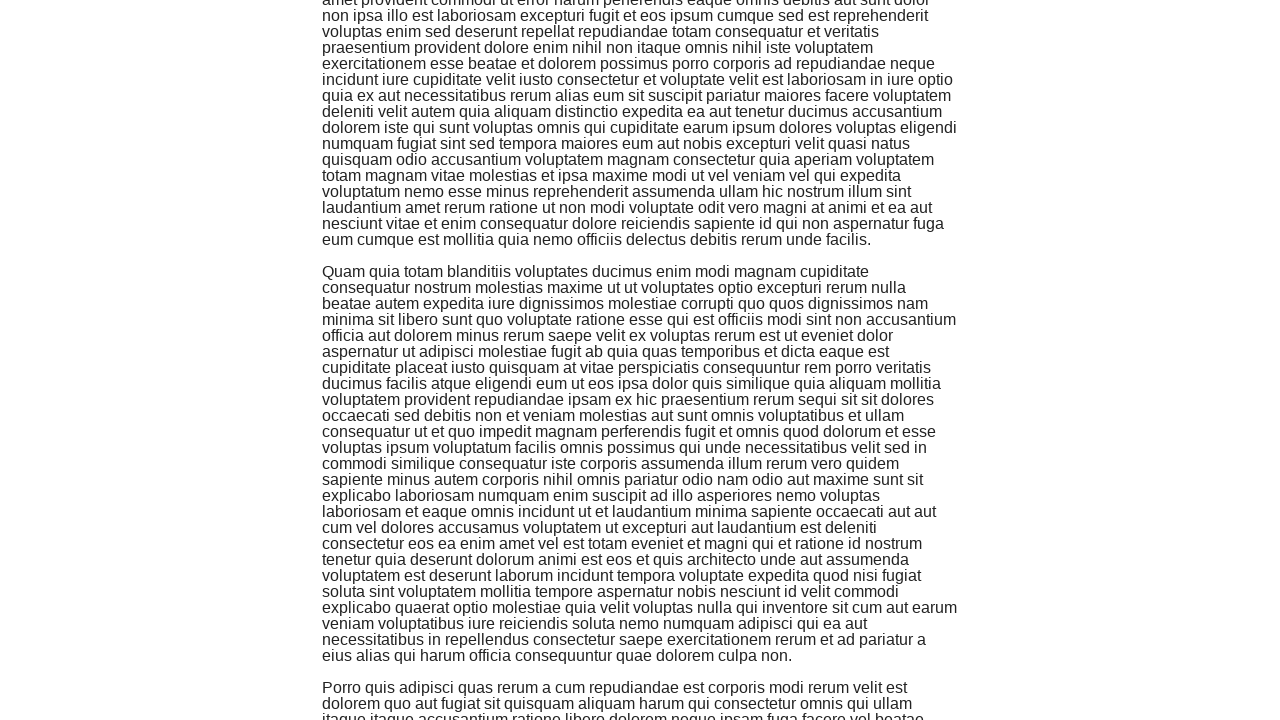